Tests a form by finding all input fields and filling them with text, then submitting the form via a Submit button

Starting URL: http://suninjuly.github.io/find_xpath_form

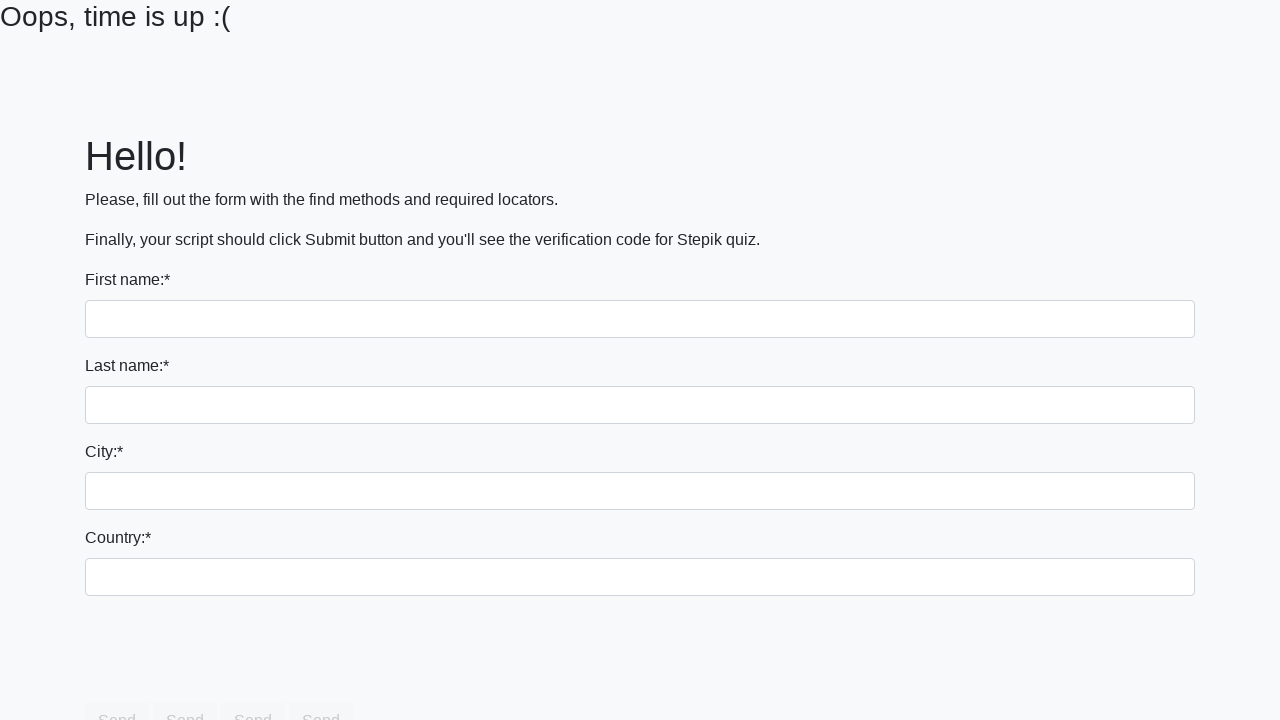

Navigated to form page at http://suninjuly.github.io/find_xpath_form
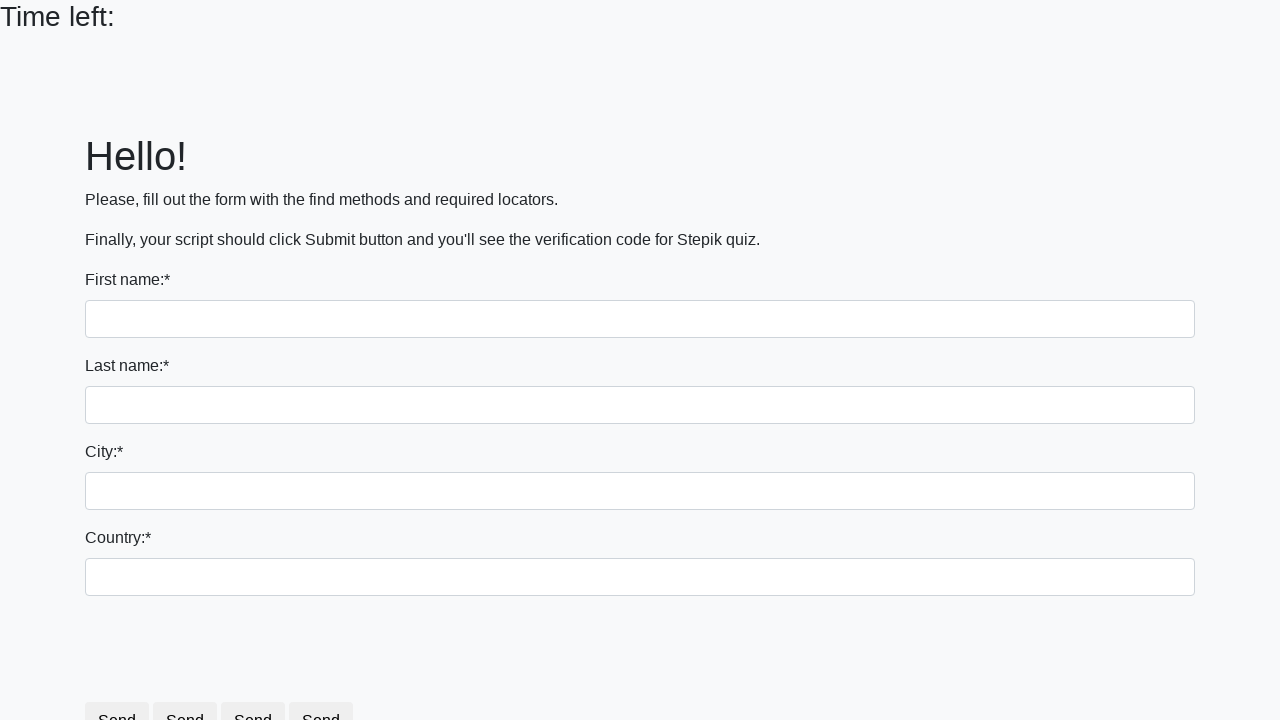

Filled input field with 'fake_text' on input >> nth=0
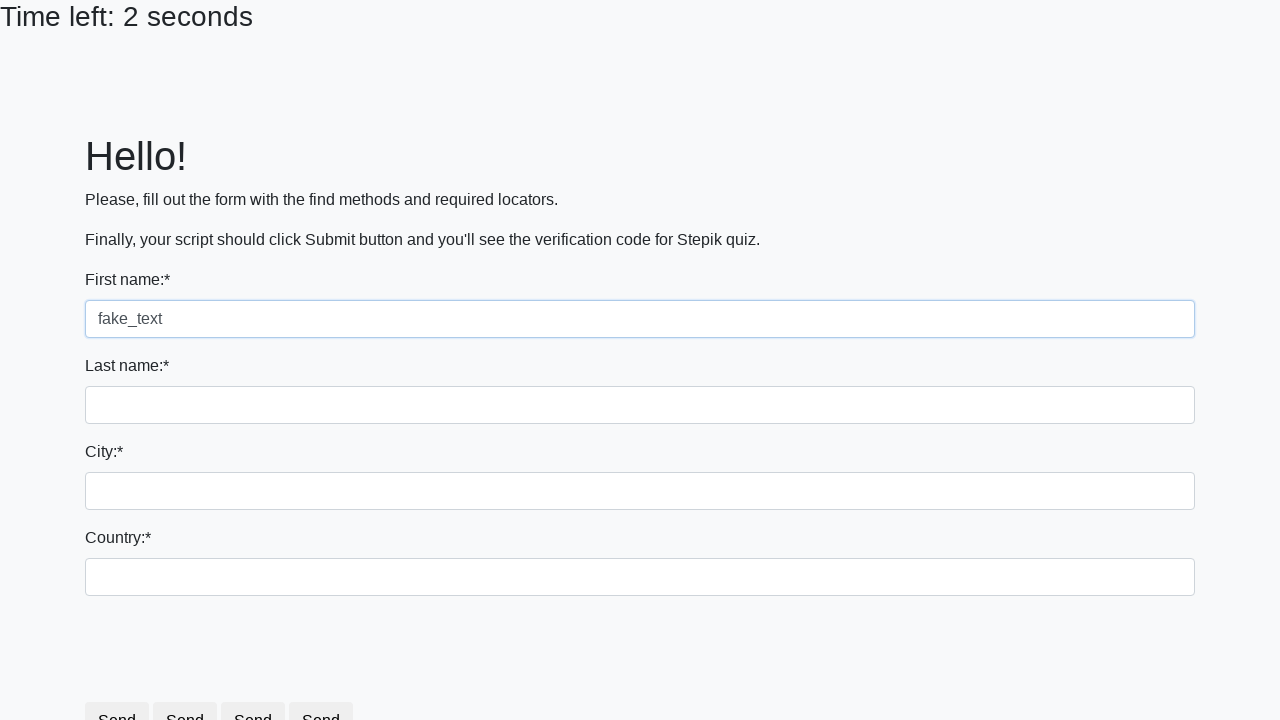

Filled input field with 'fake_text' on input >> nth=1
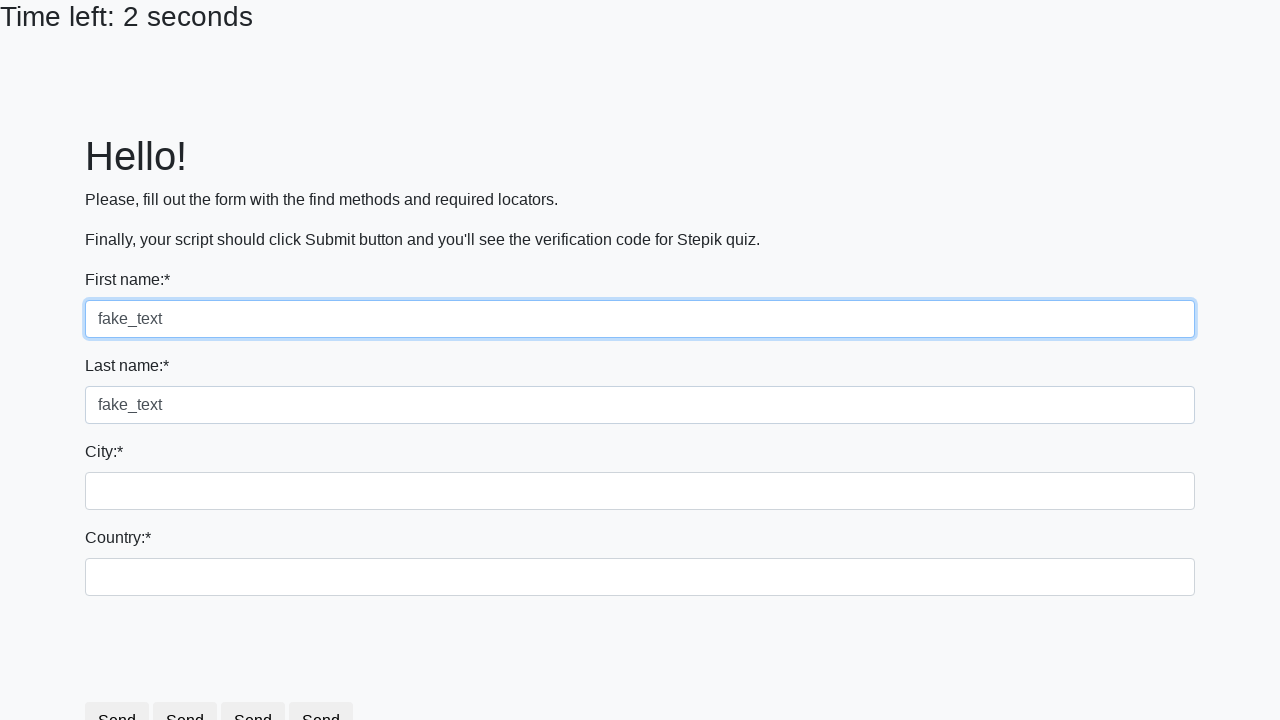

Filled input field with 'fake_text' on input >> nth=2
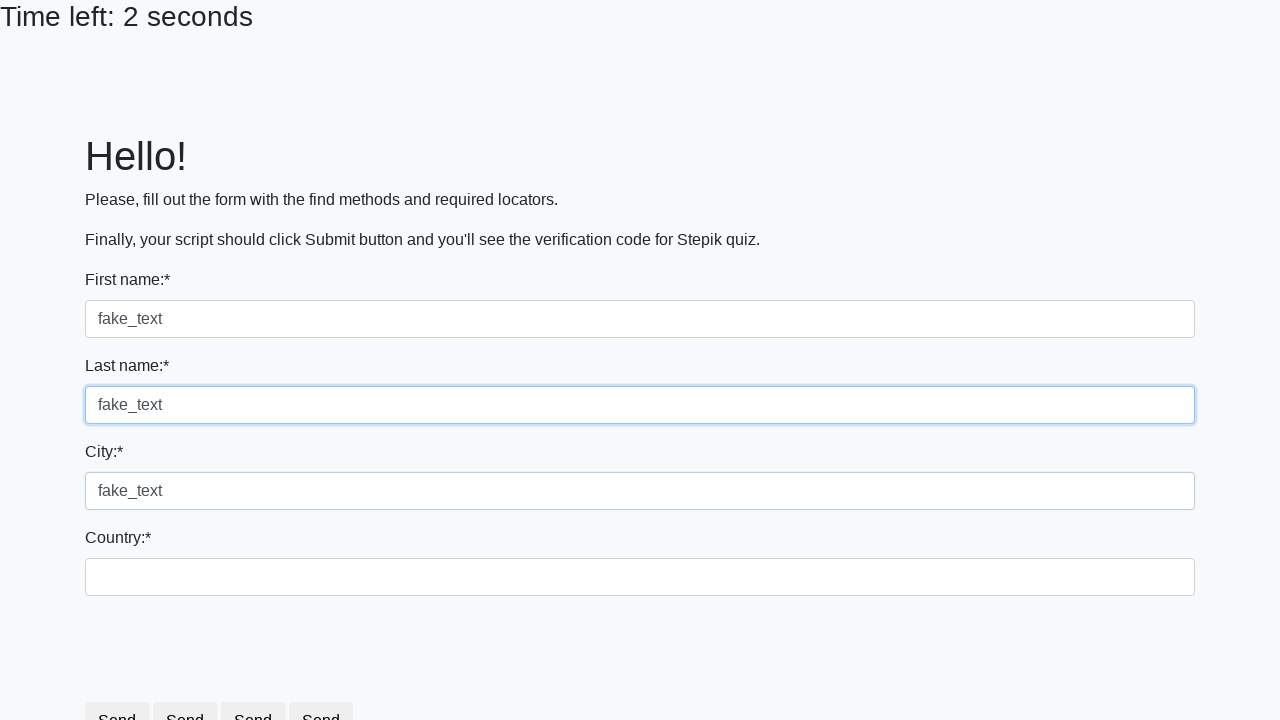

Filled input field with 'fake_text' on input >> nth=3
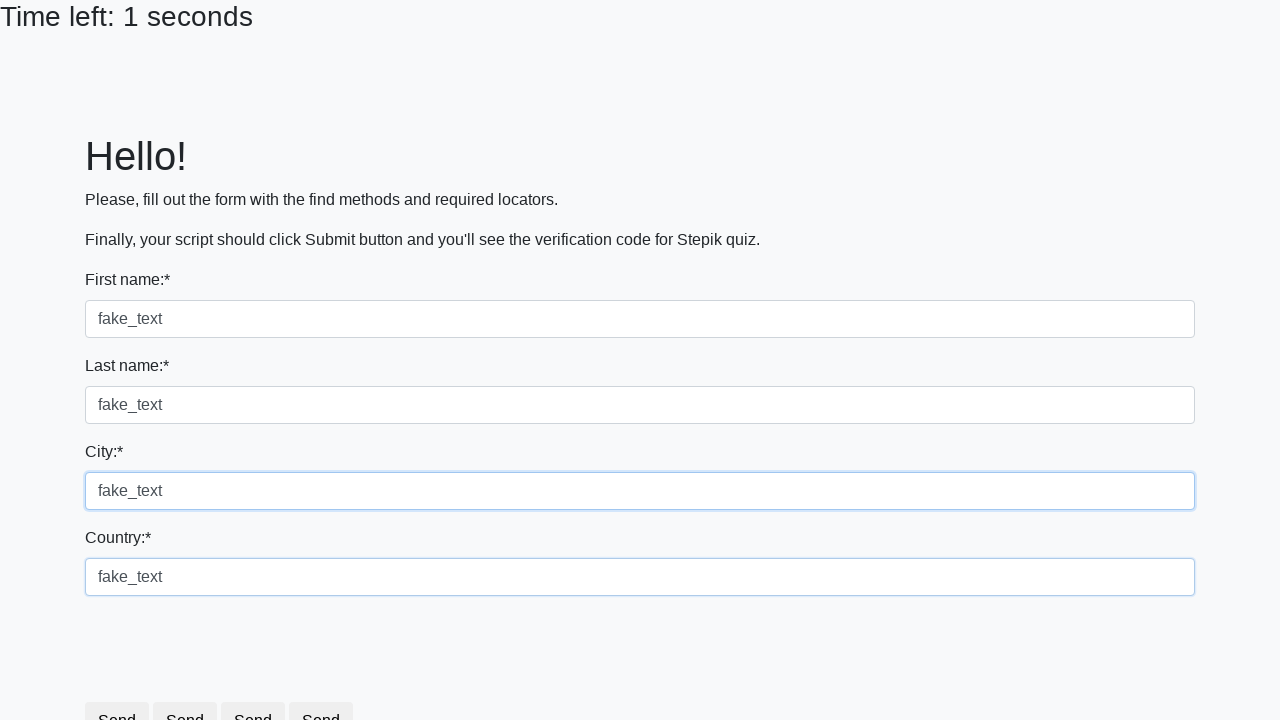

Clicked Submit button to submit the form at (259, 685) on xpath=//button[text()='Submit']
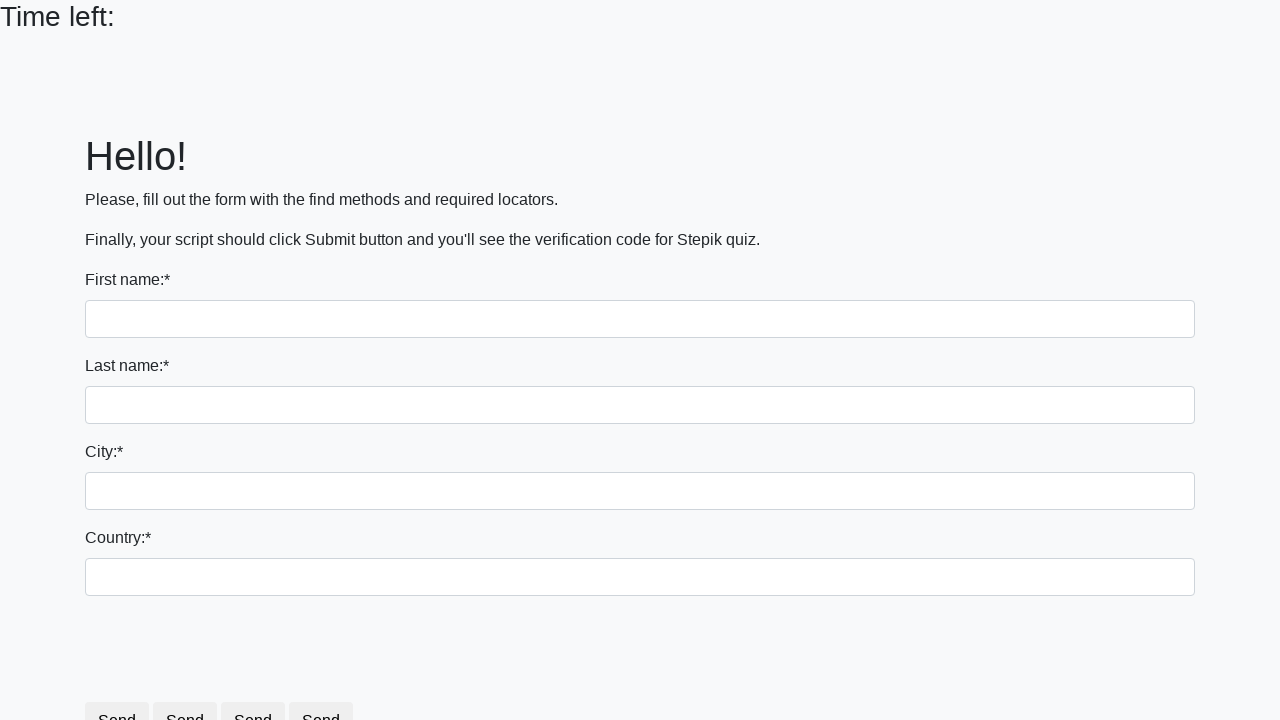

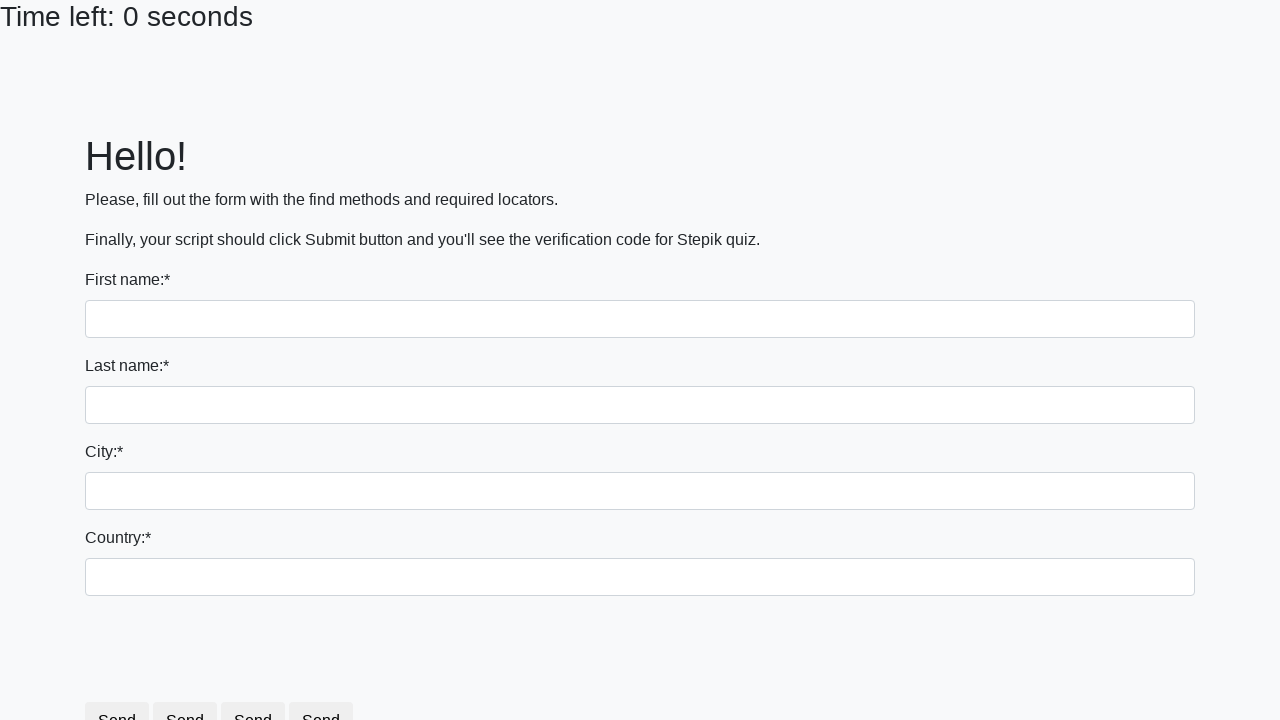